Tests navigation to Libraries section and clicking on a library link using implicit wait

Starting URL: https://library-app.firebaseapp.com/

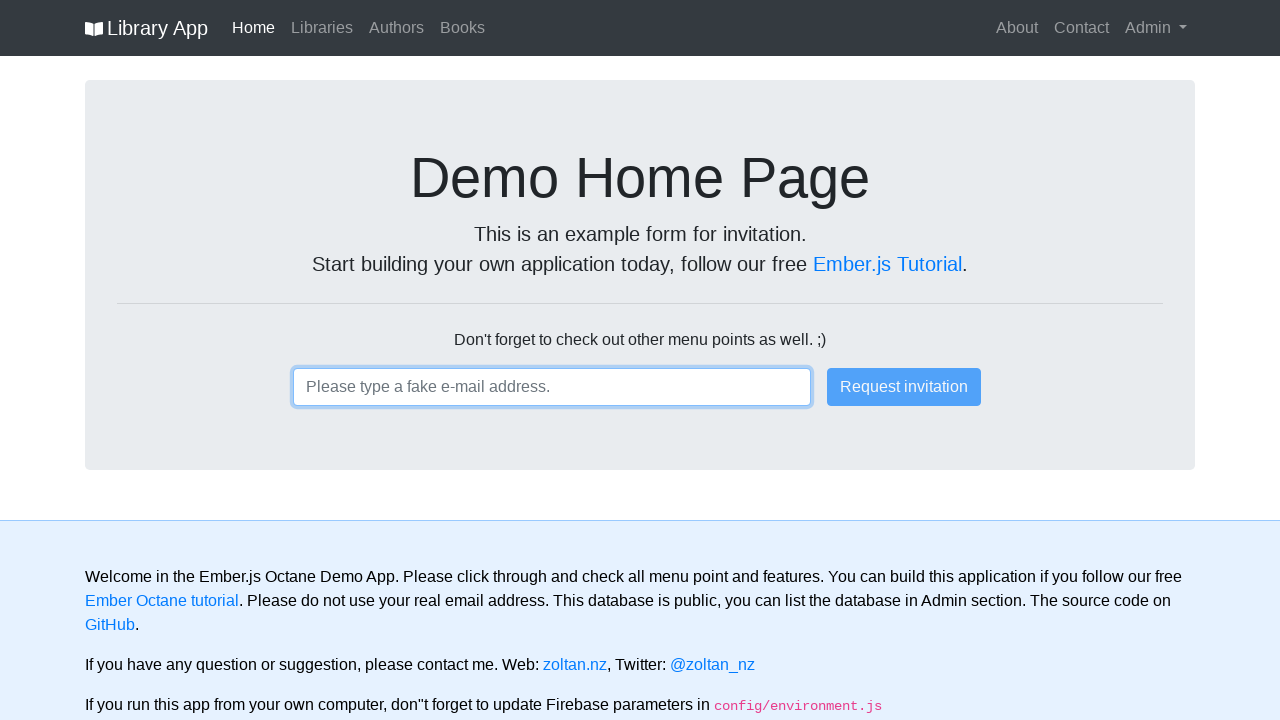

Clicked on Libraries link at (322, 28) on a:text('Libraries')
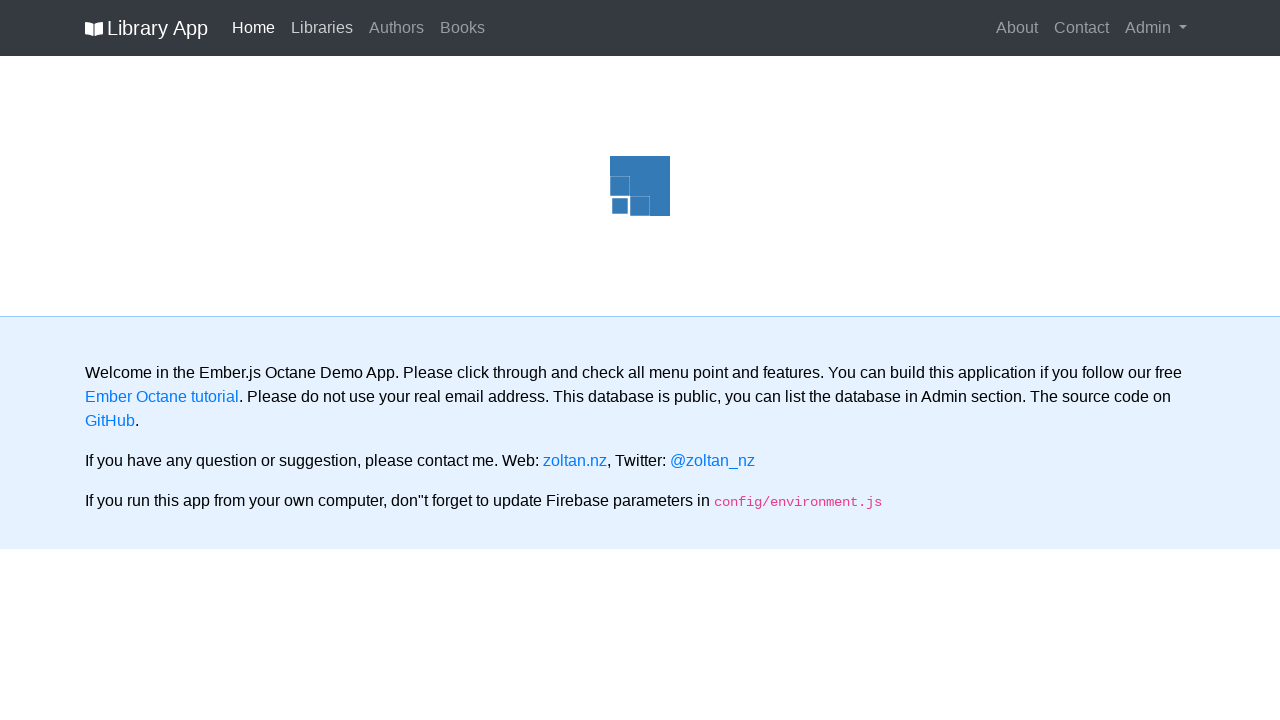

Clicked on Abc library link at (156, 253) on a:text('Abc')
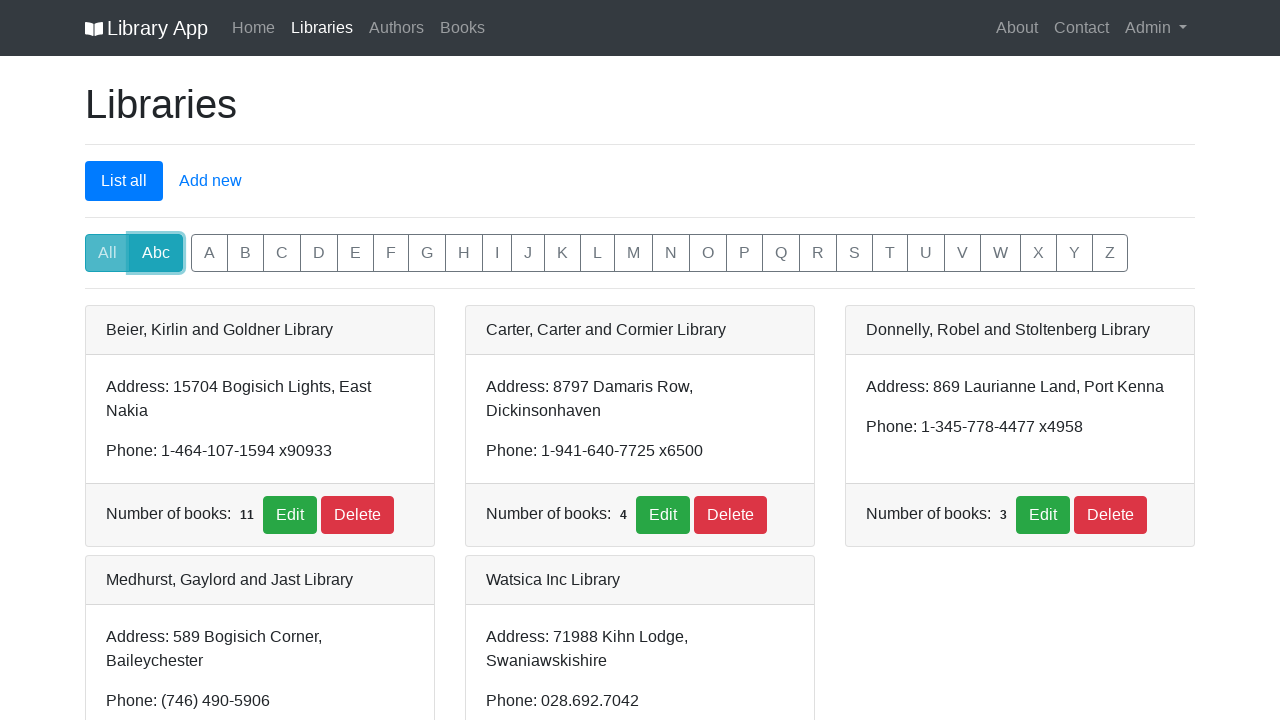

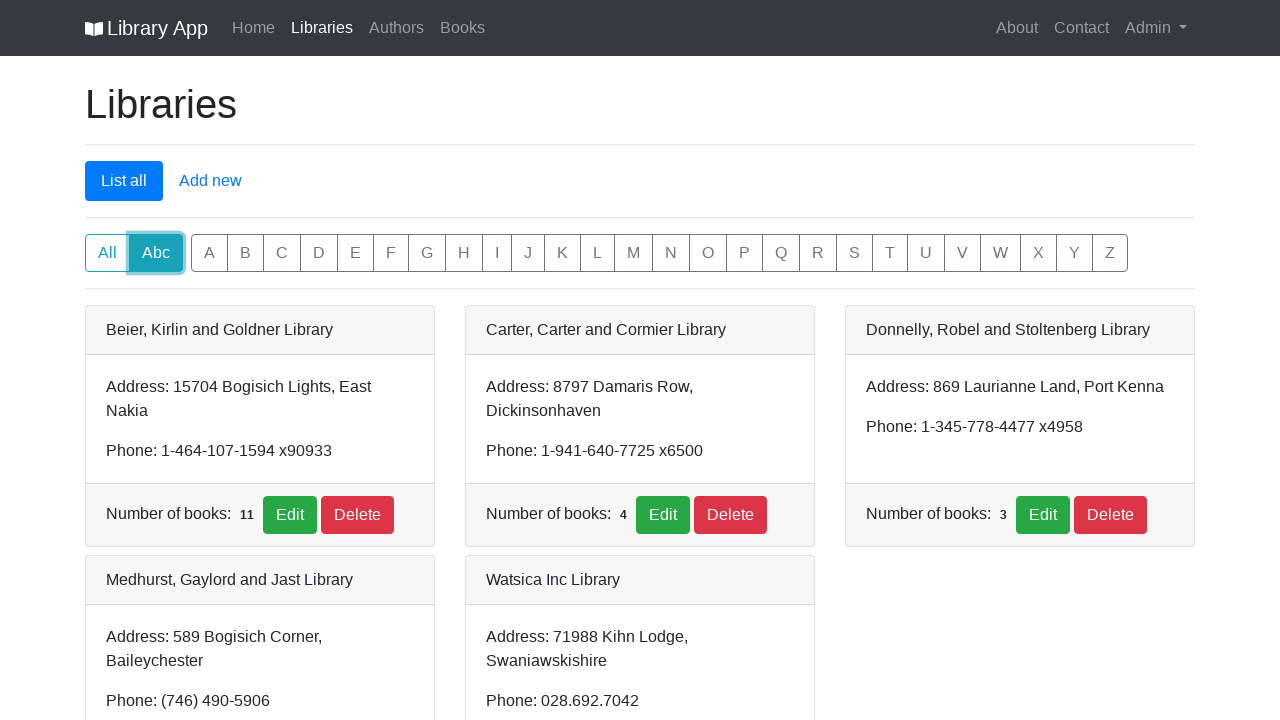